Tests accepting a JavaScript alert dialog by clicking a button that triggers a JS alert, verifying the alert text, accepting it, and checking the result message on the page.

Starting URL: https://automationfc.github.io/basic-form/index.html

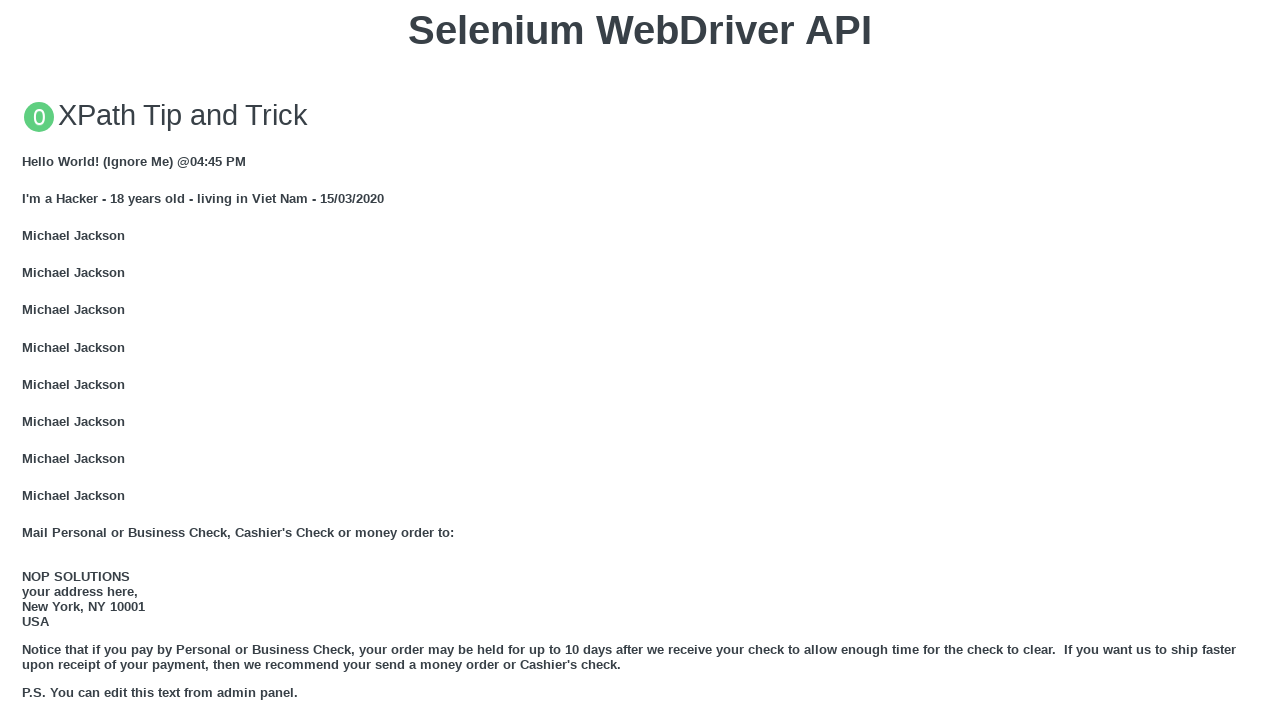

Clicked button to trigger JavaScript alert at (640, 360) on xpath=//button[text()='Click for JS Alert']
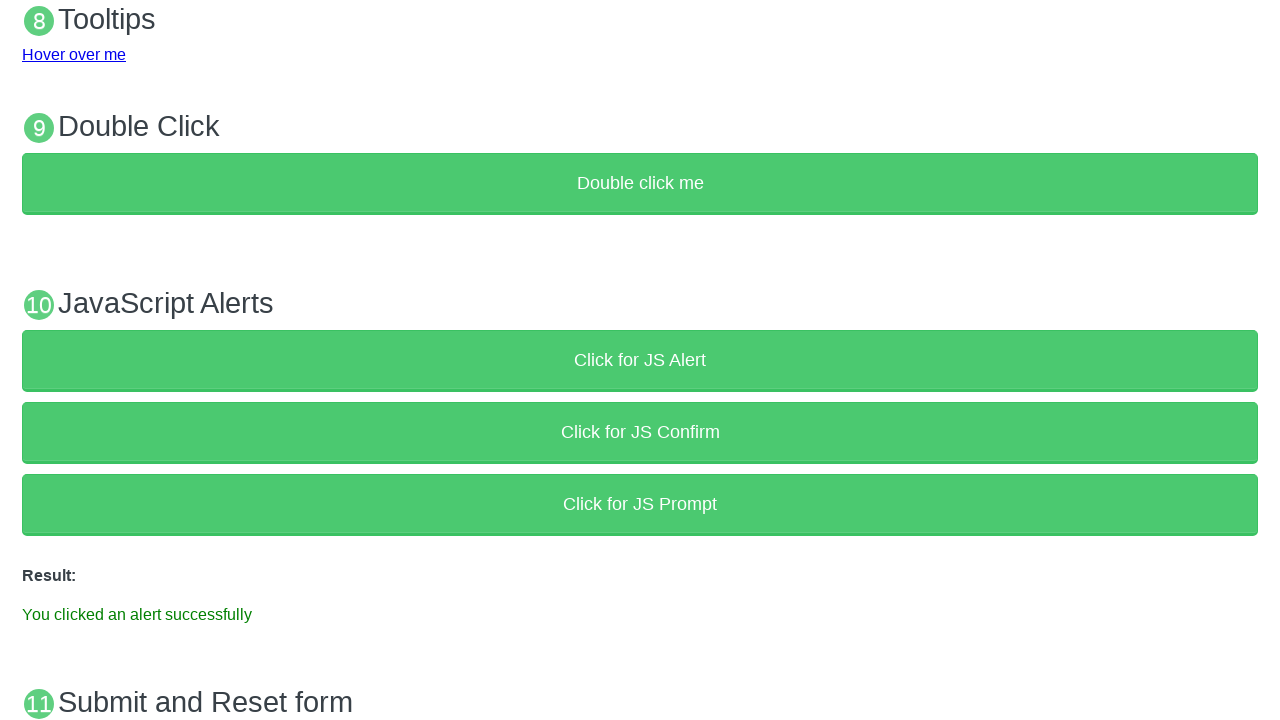

Set up dialog handler to accept alerts
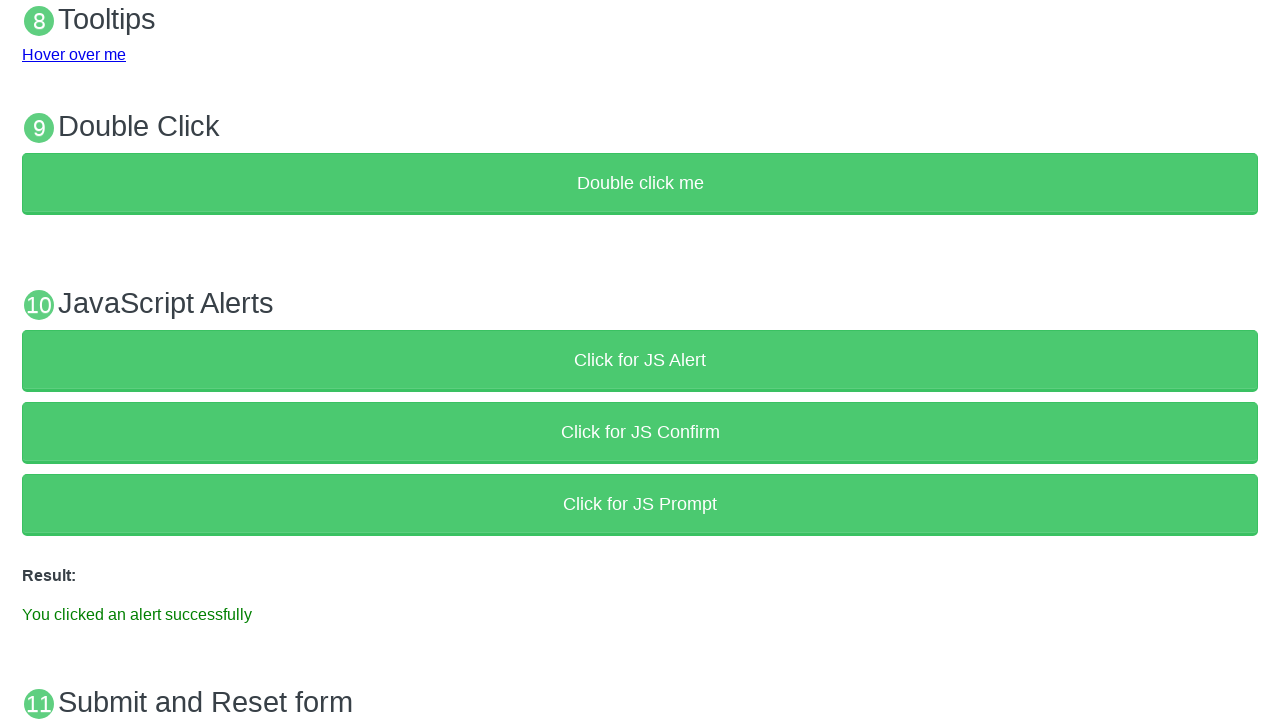

Result message element appeared on page after accepting alert
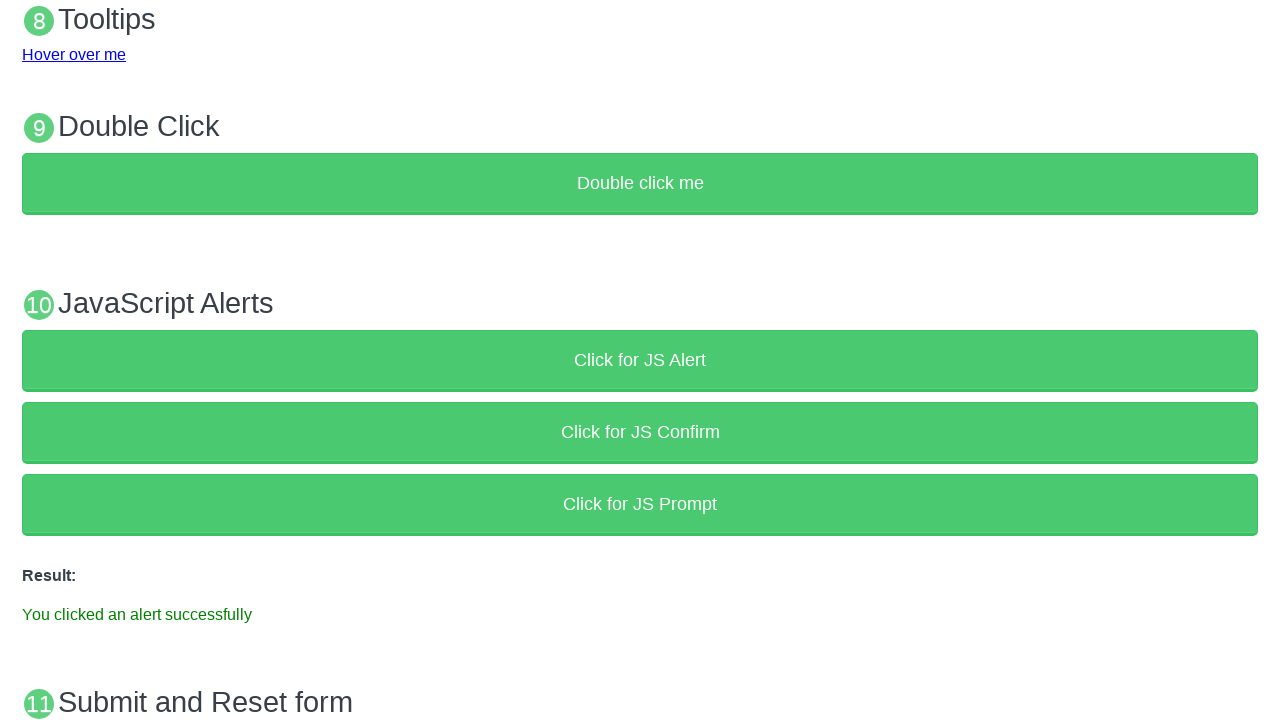

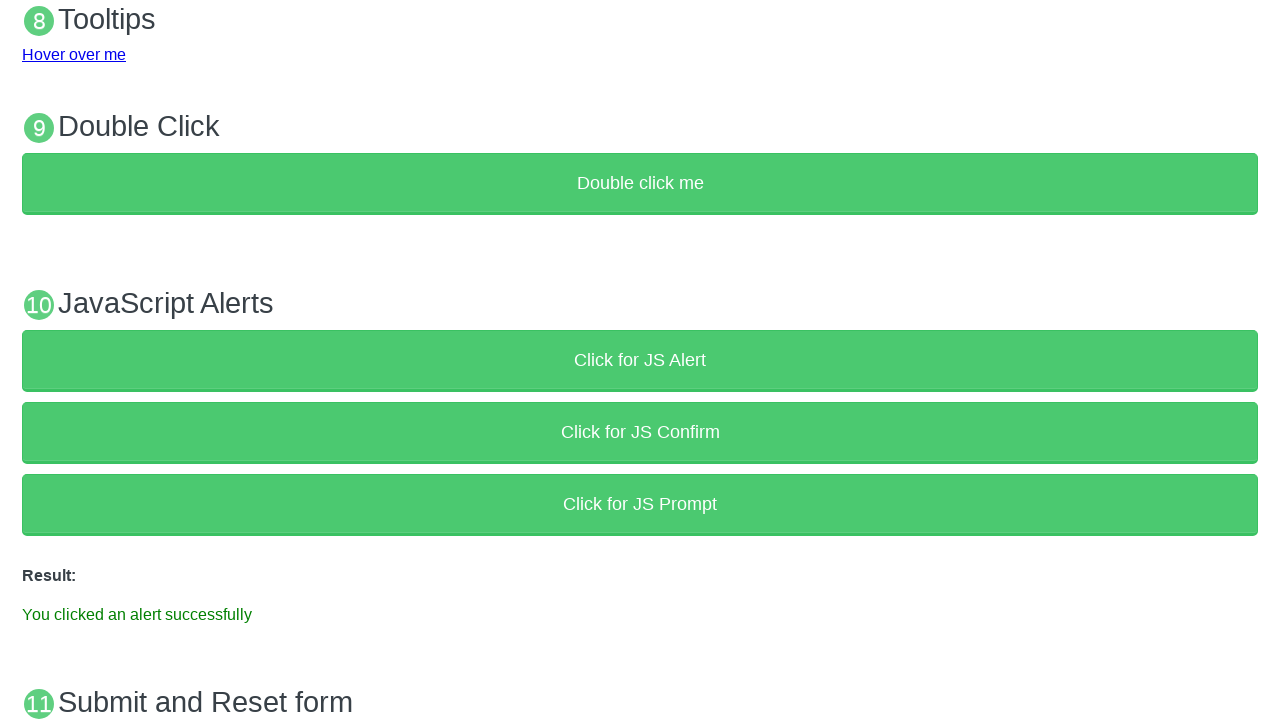